Tests entering text in an input field within an iframe using frame id attribute

Starting URL: https://demo.automationtesting.in/Frames.html

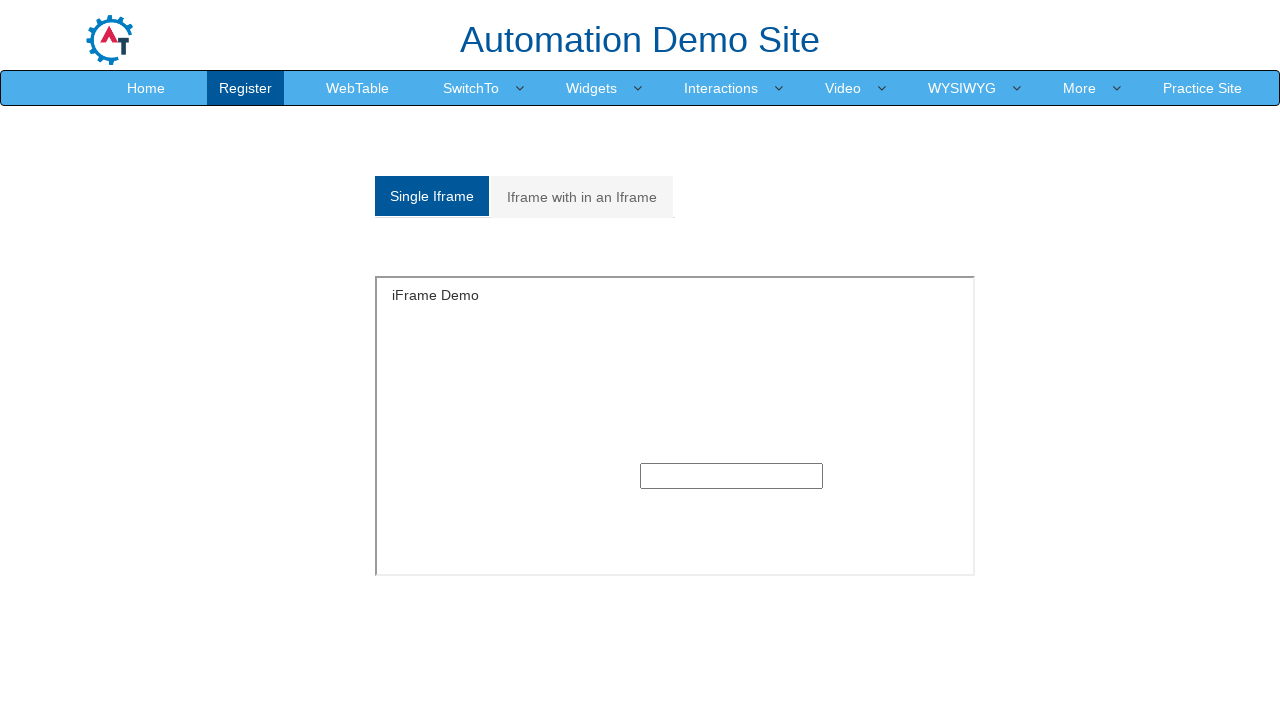

Located iframe with id 'singleframe'
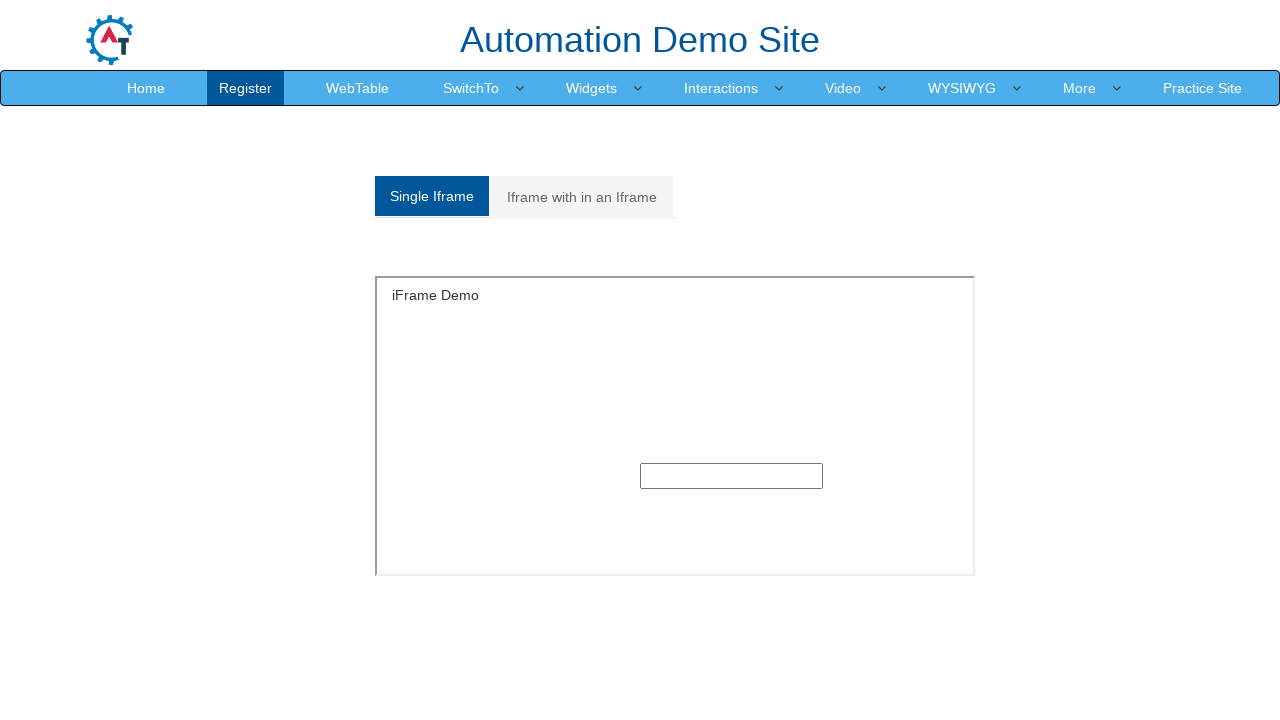

Filled text input field within iframe with 'Keerthana' on #singleframe >> internal:control=enter-frame >> input[type='text']
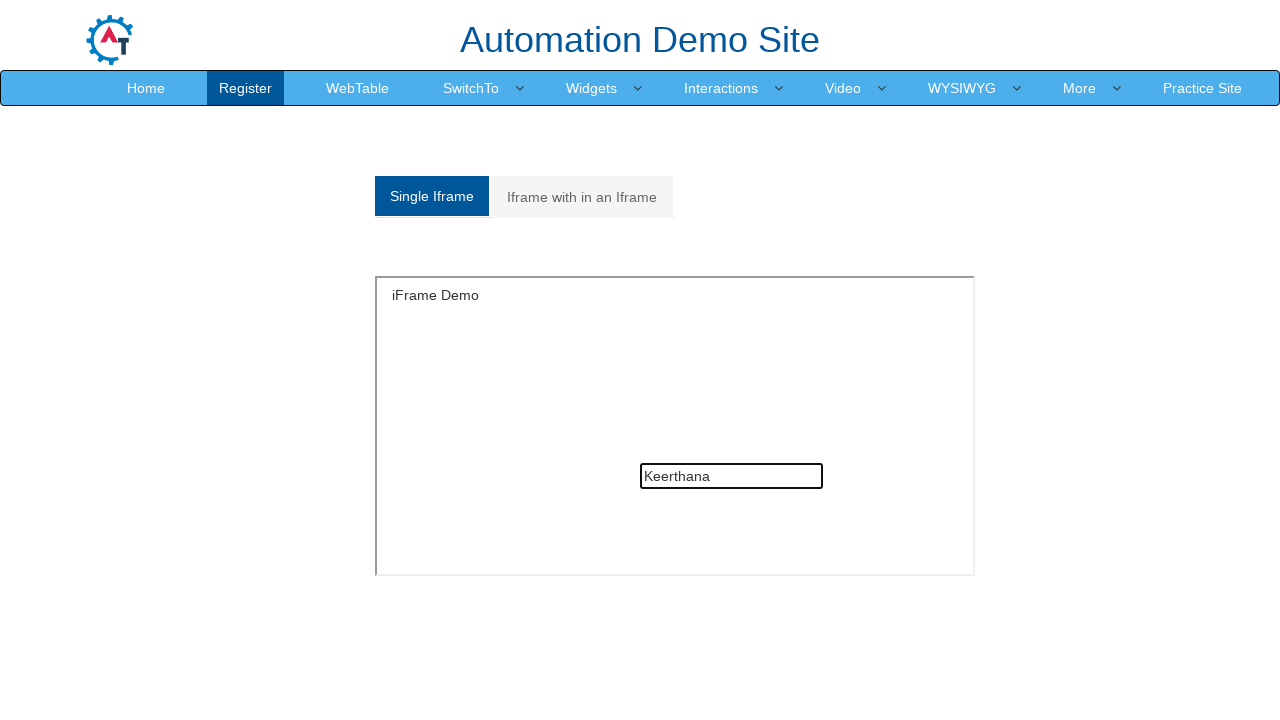

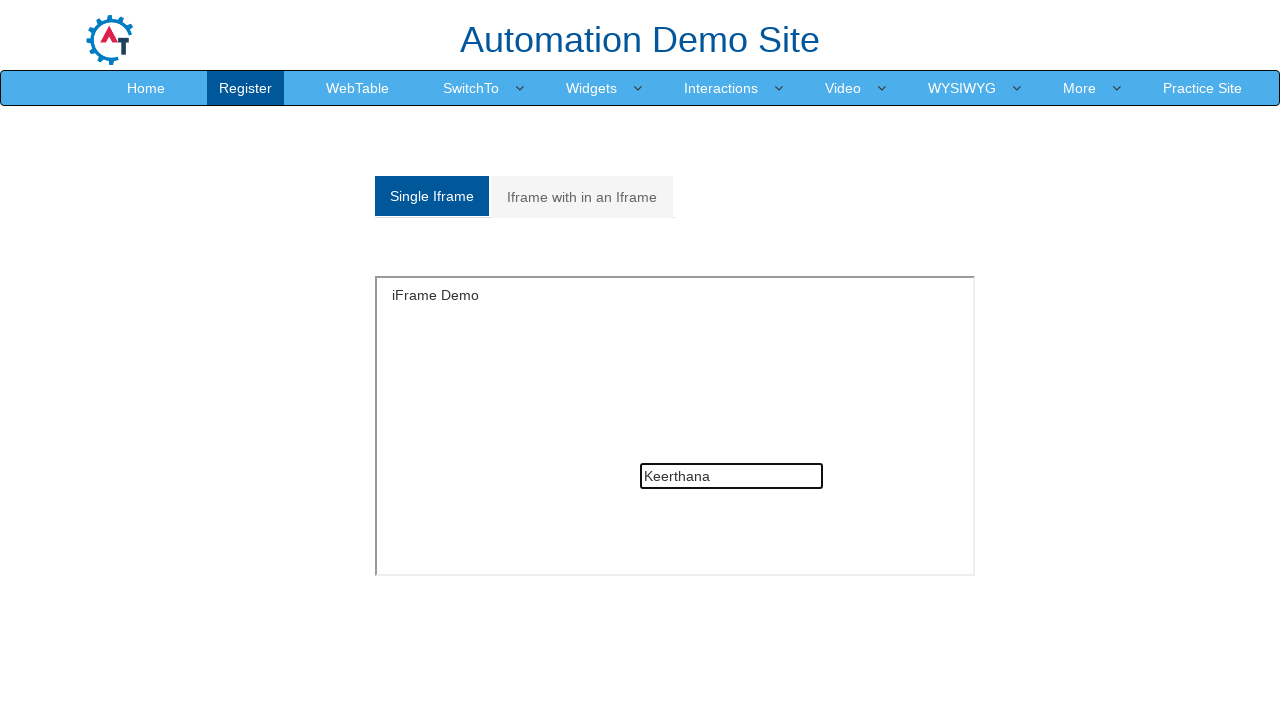